Tests jQuery UI slider functionality by dragging the slider handle to the right (halfway across) and then back to the left (quarter of the way).

Starting URL: https://jqueryui.com/resources/demos/slider/default.html

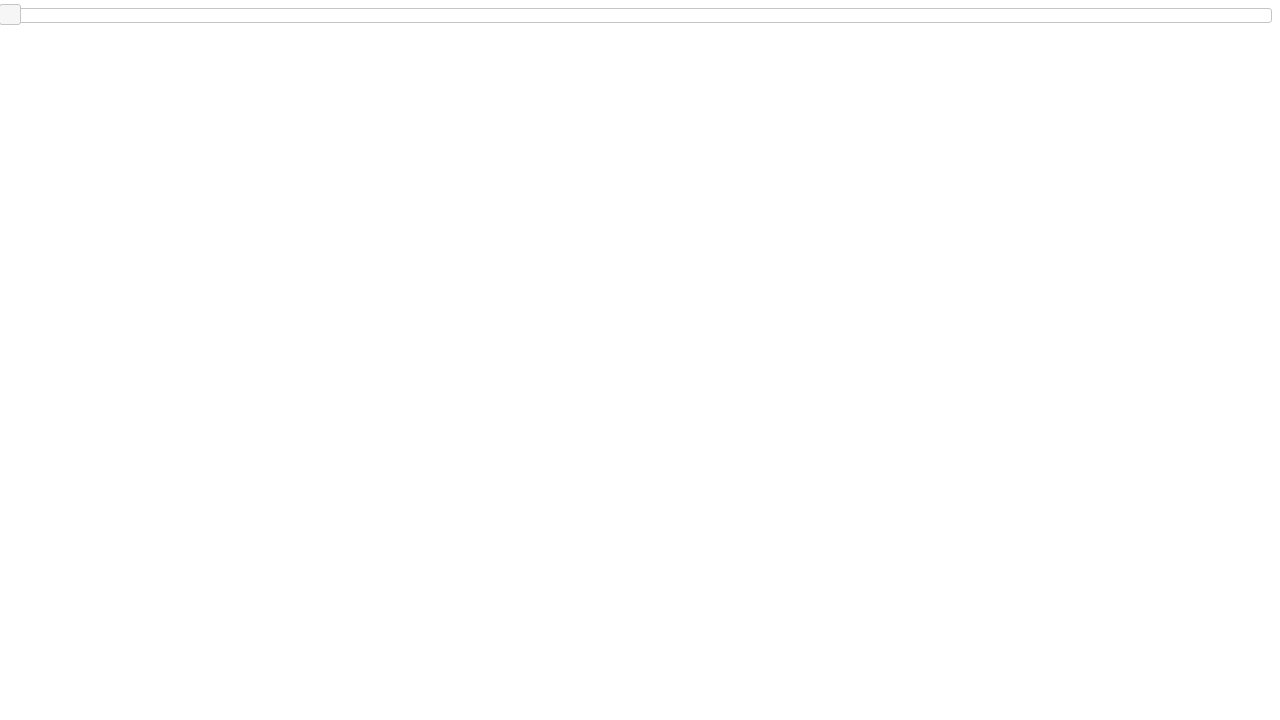

Slider container became visible
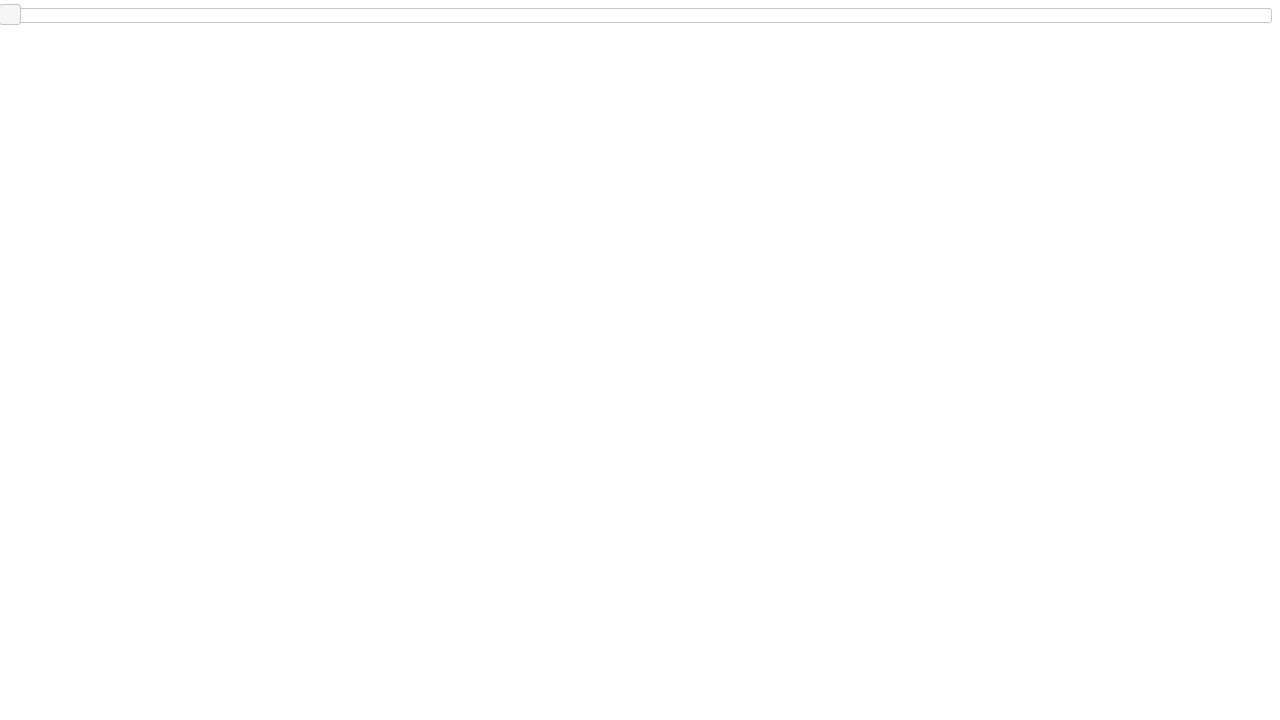

Located slider handle element
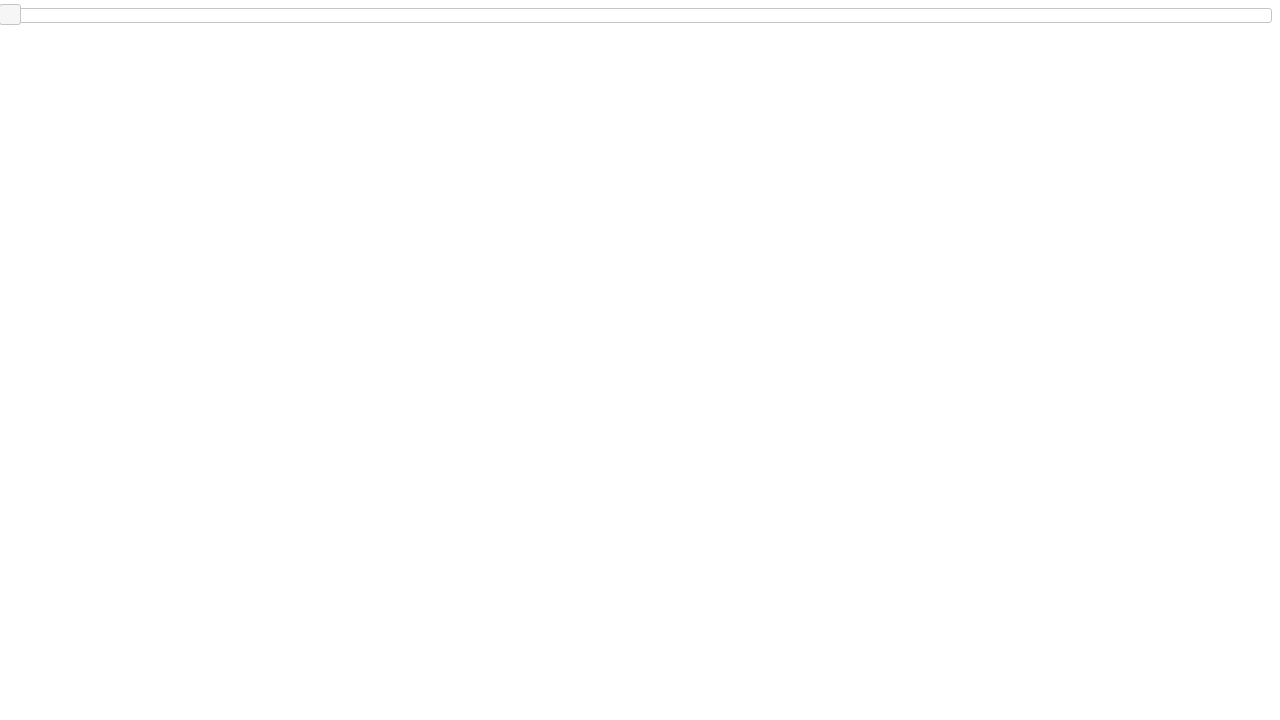

Calculated container dimensions for drag distances
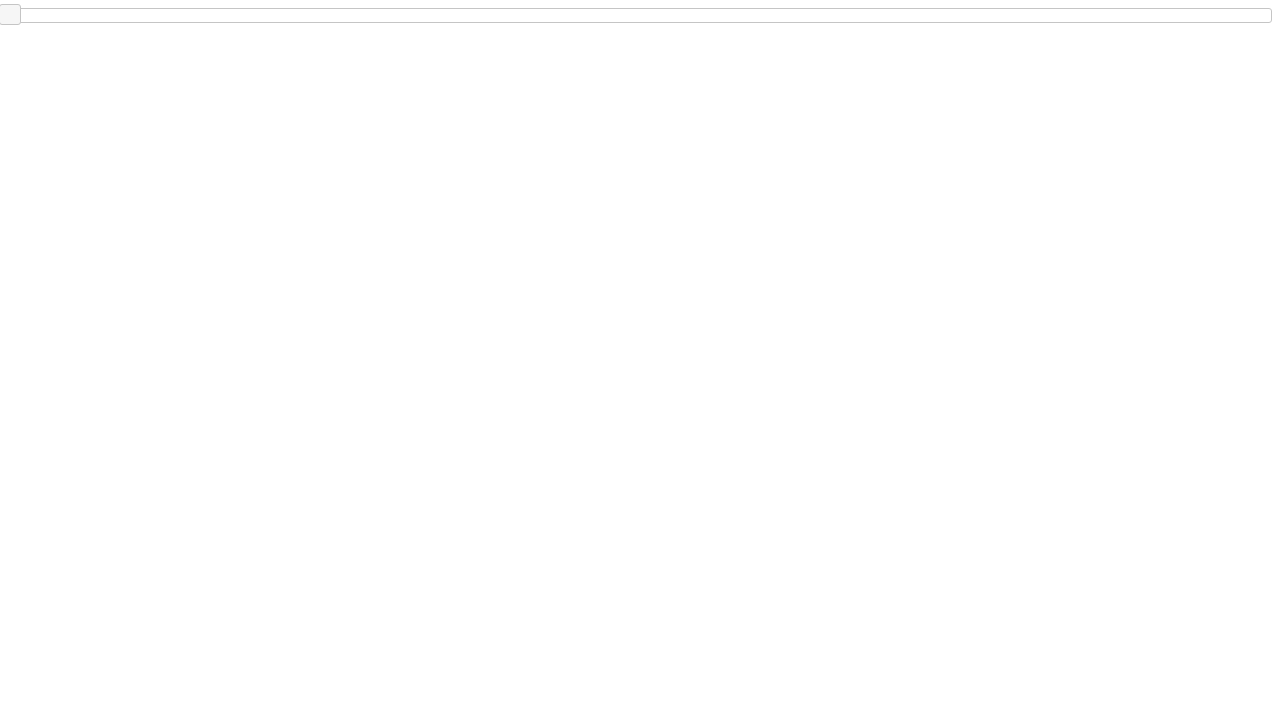

Calculated initial slider handle center position
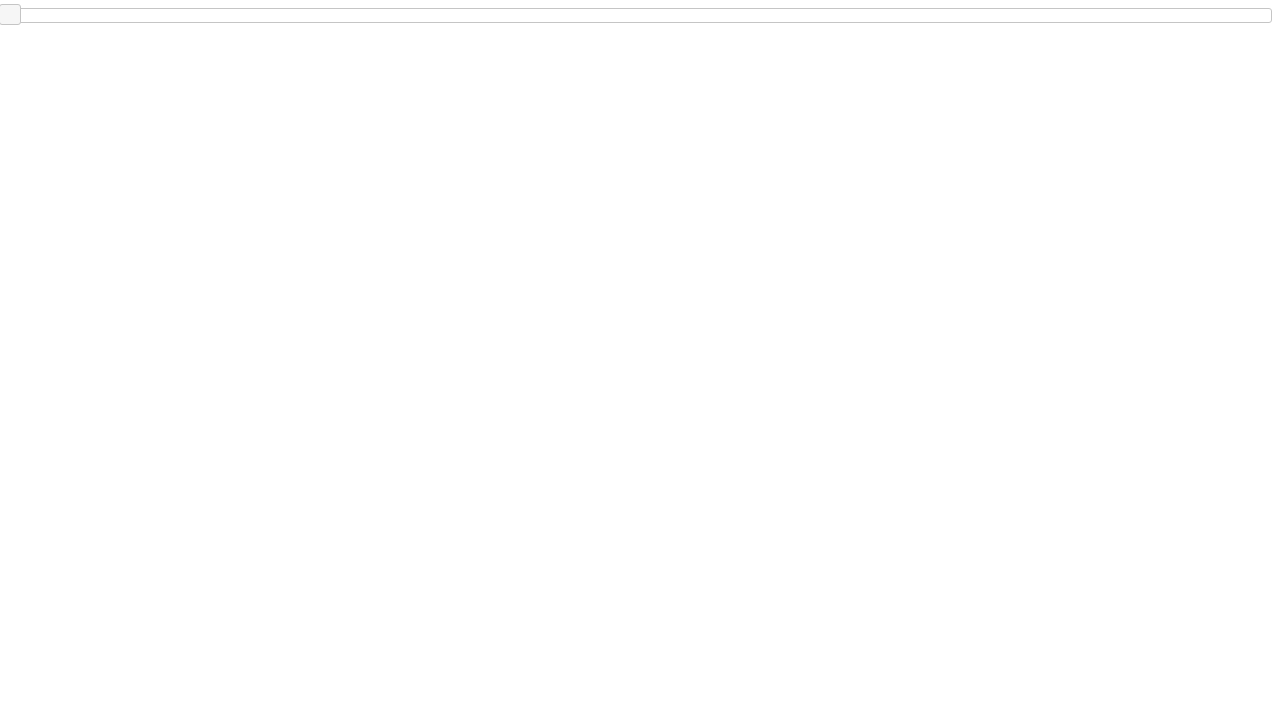

Dragged slider handle to the right by half the container width at (642, 15)
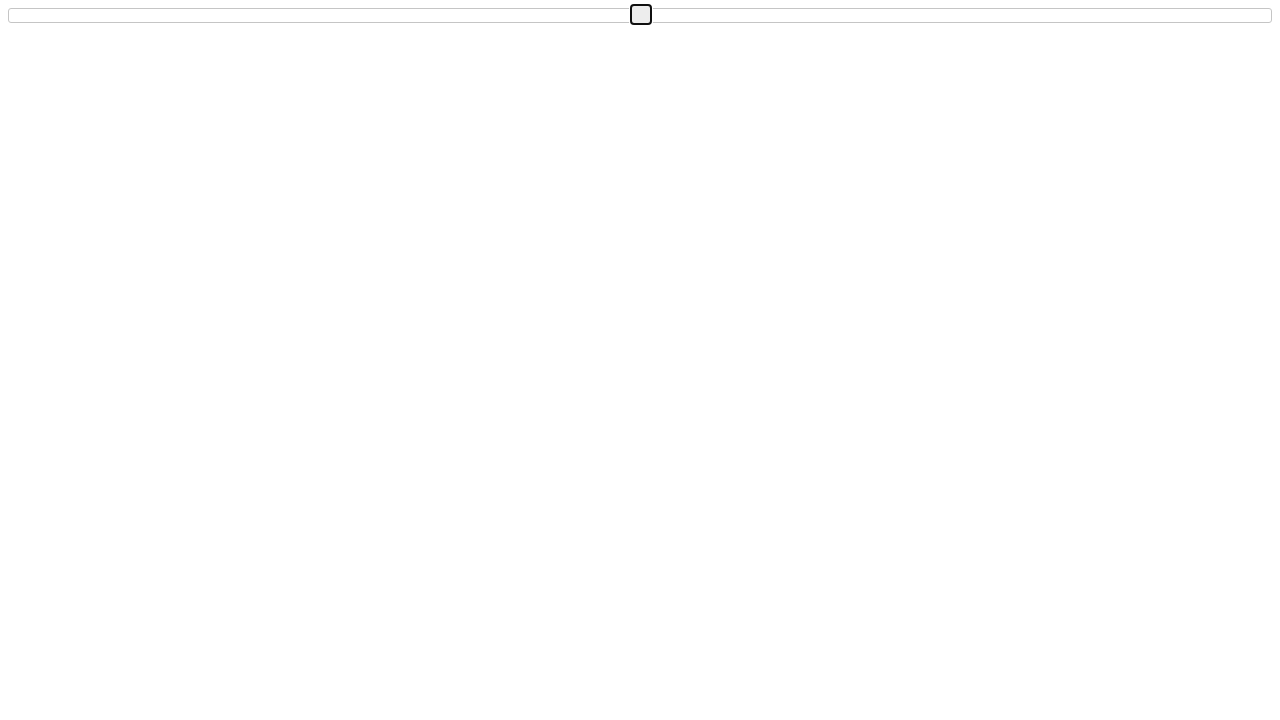

Retrieved updated slider handle position after first drag
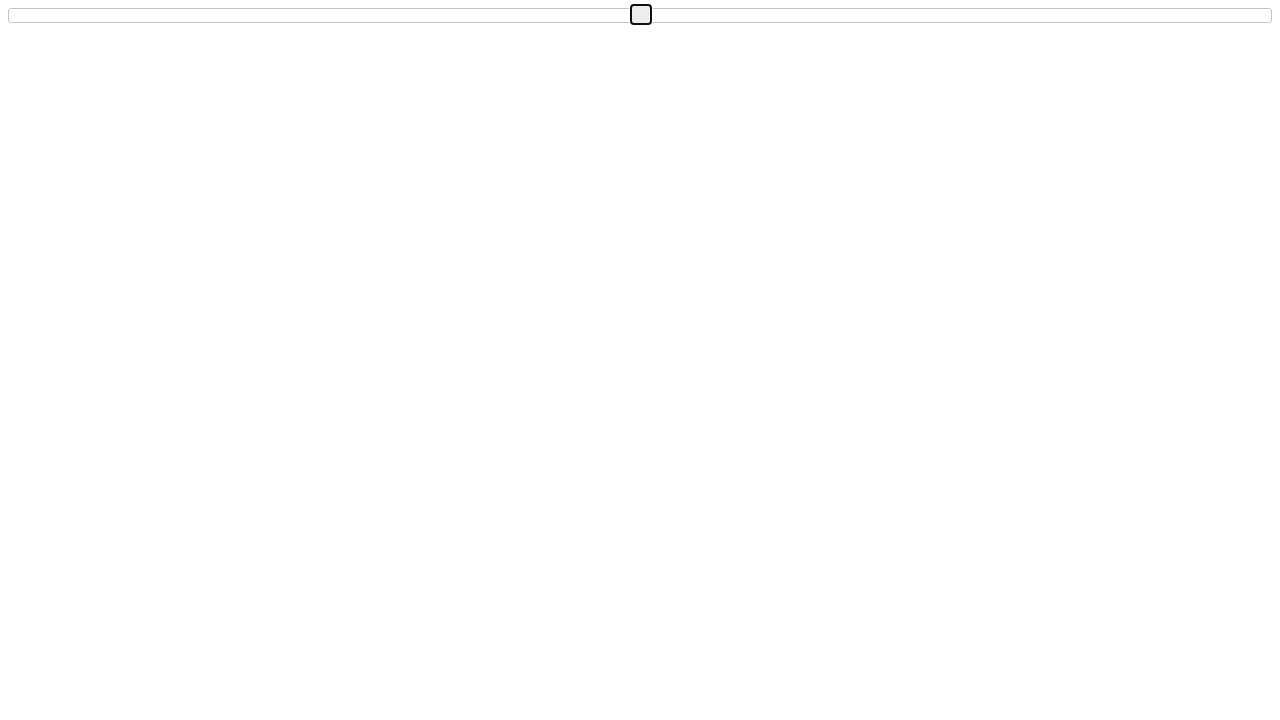

Dragged slider handle back to the left by a quarter of the container width at (325, 15)
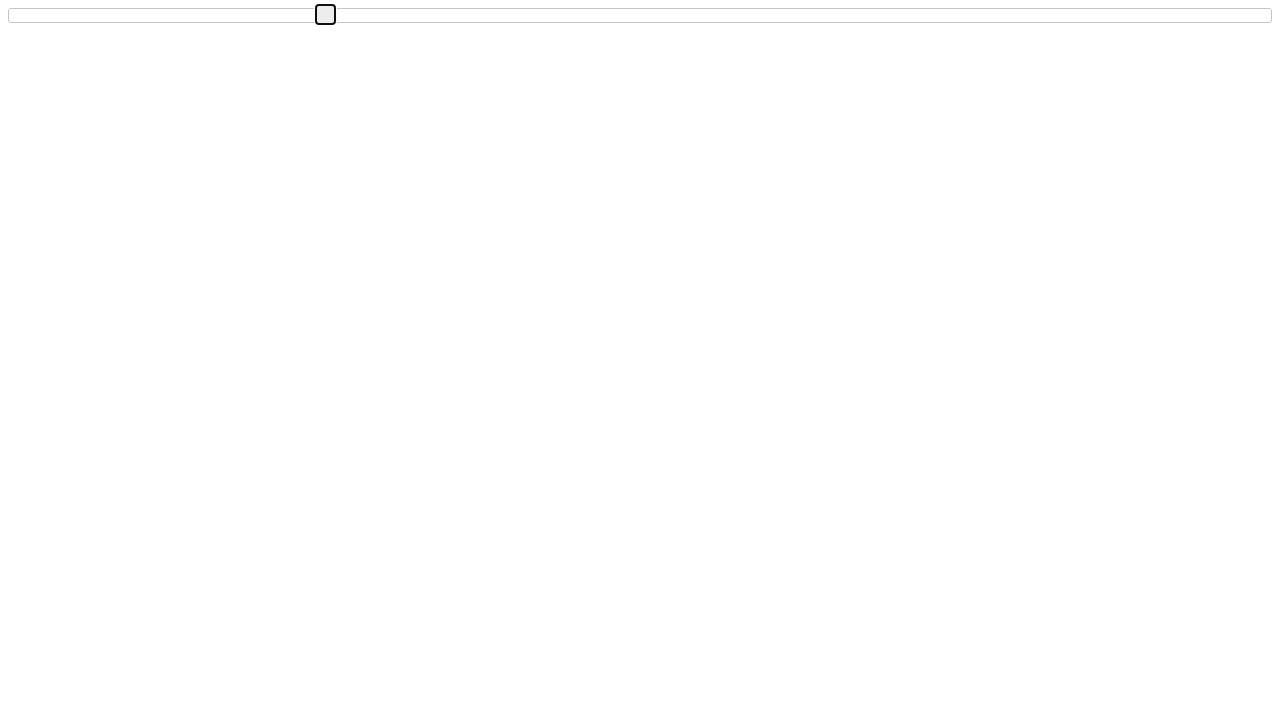

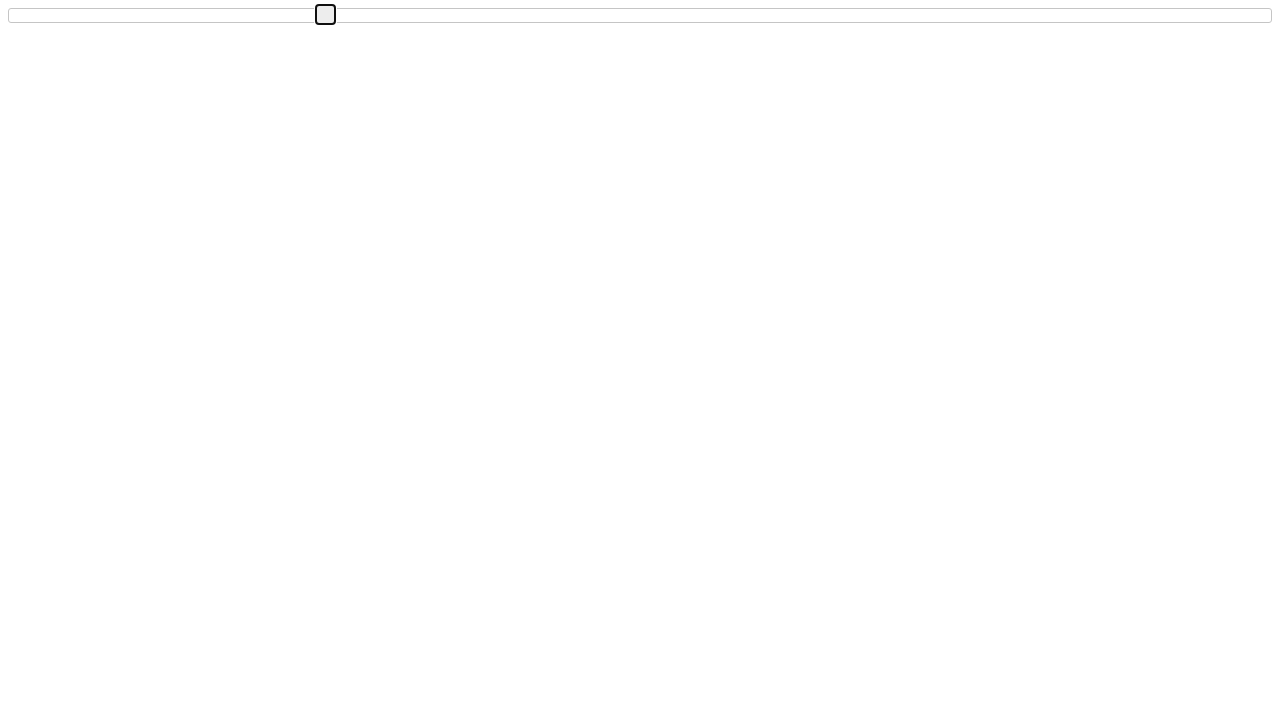